Tests contact form validation by leaving the email field empty while filling other fields and submitting.

Starting URL: https://bluescapeqainterview.wordpress.com/contact/

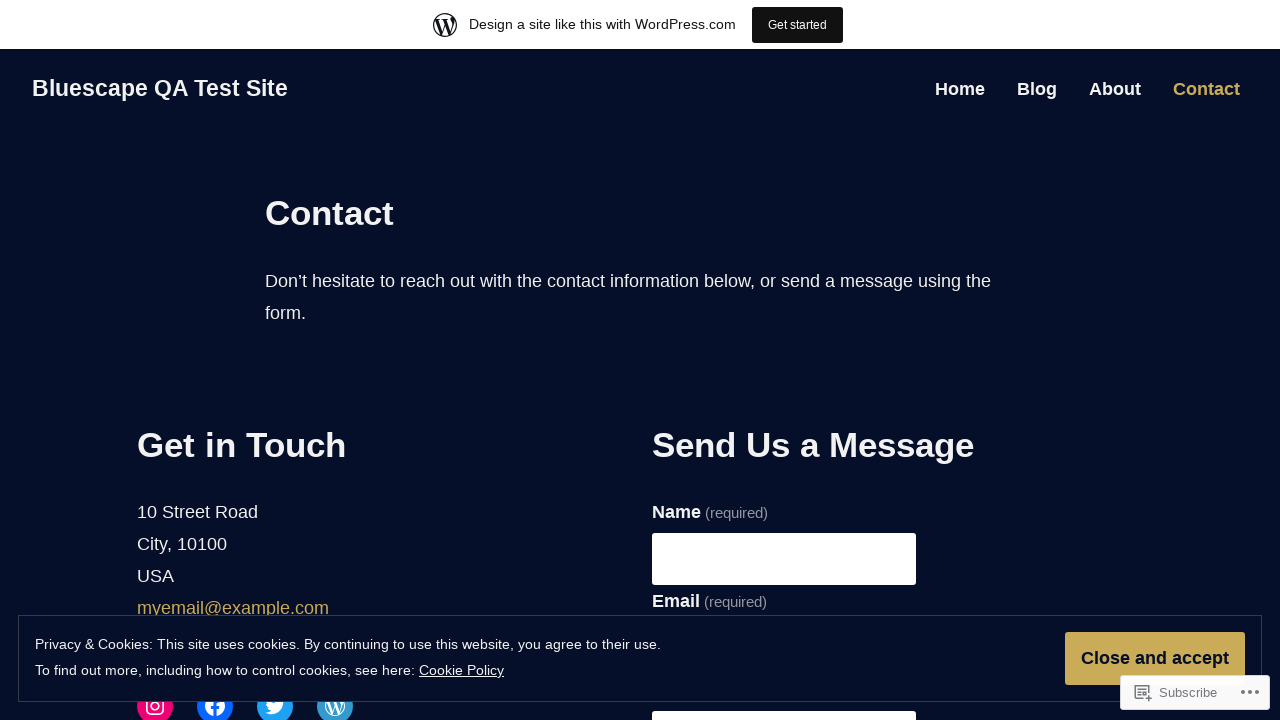

Clicked on name field at (784, 559) on input[name="g7-name"]
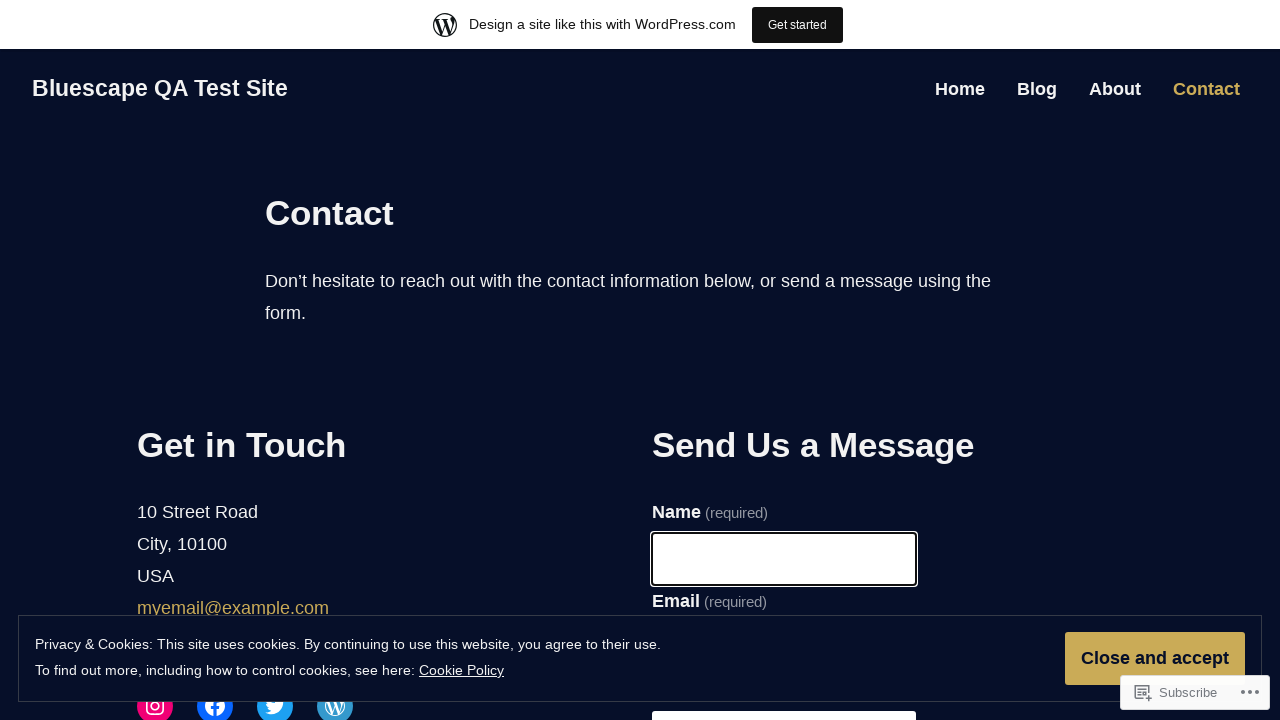

Filled name field with 'Jane Doe' on input[name="g7-name"]
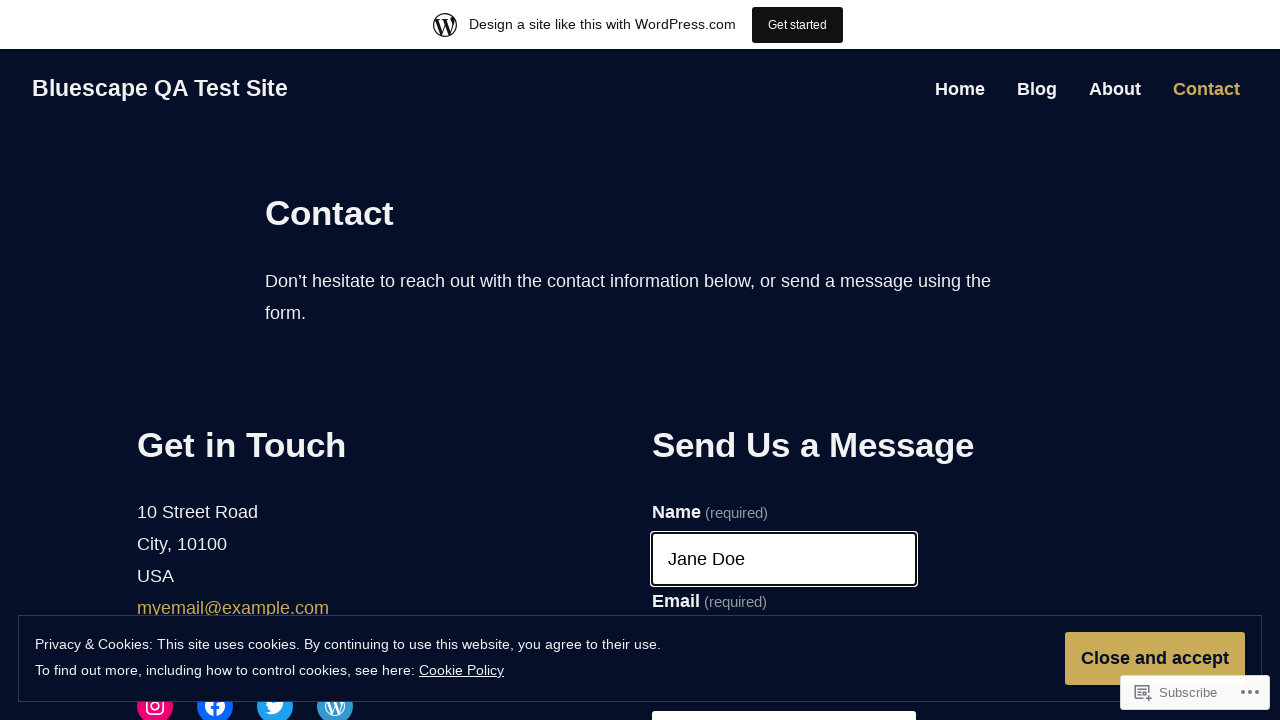

Clicked on email field at (784, 360) on input[name="g7-email"]
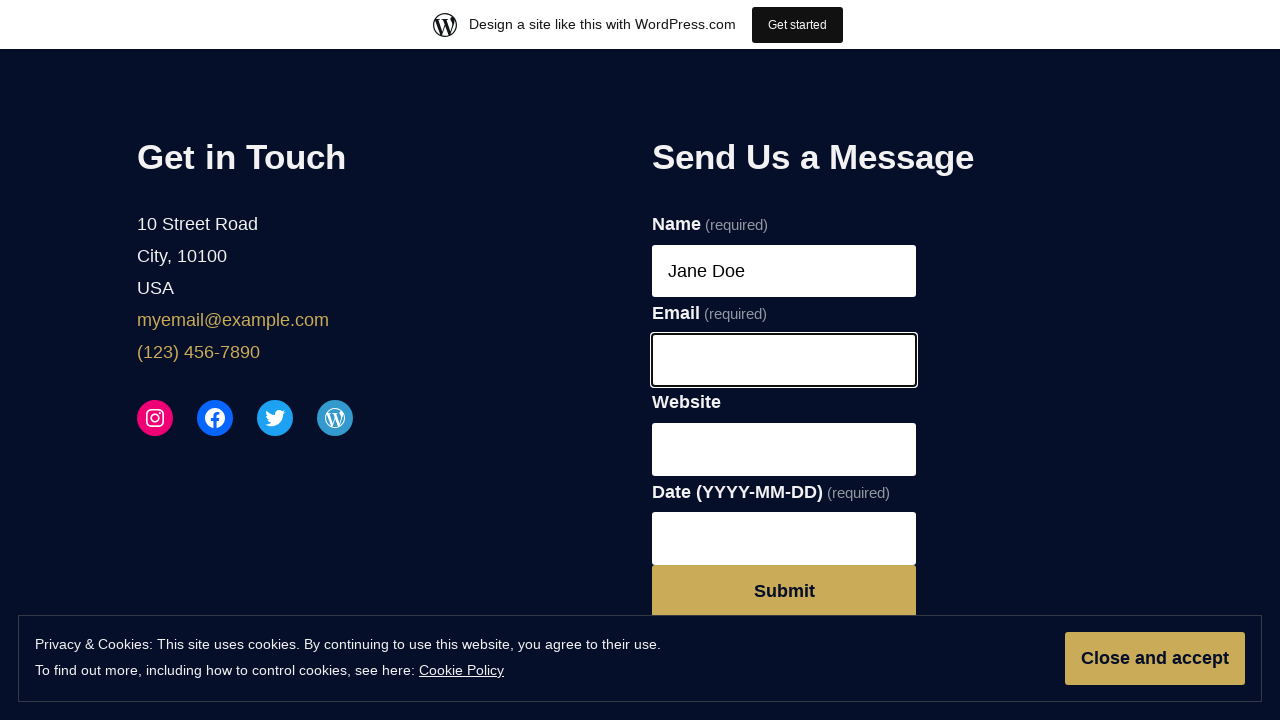

Left email field empty on input[name="g7-email"]
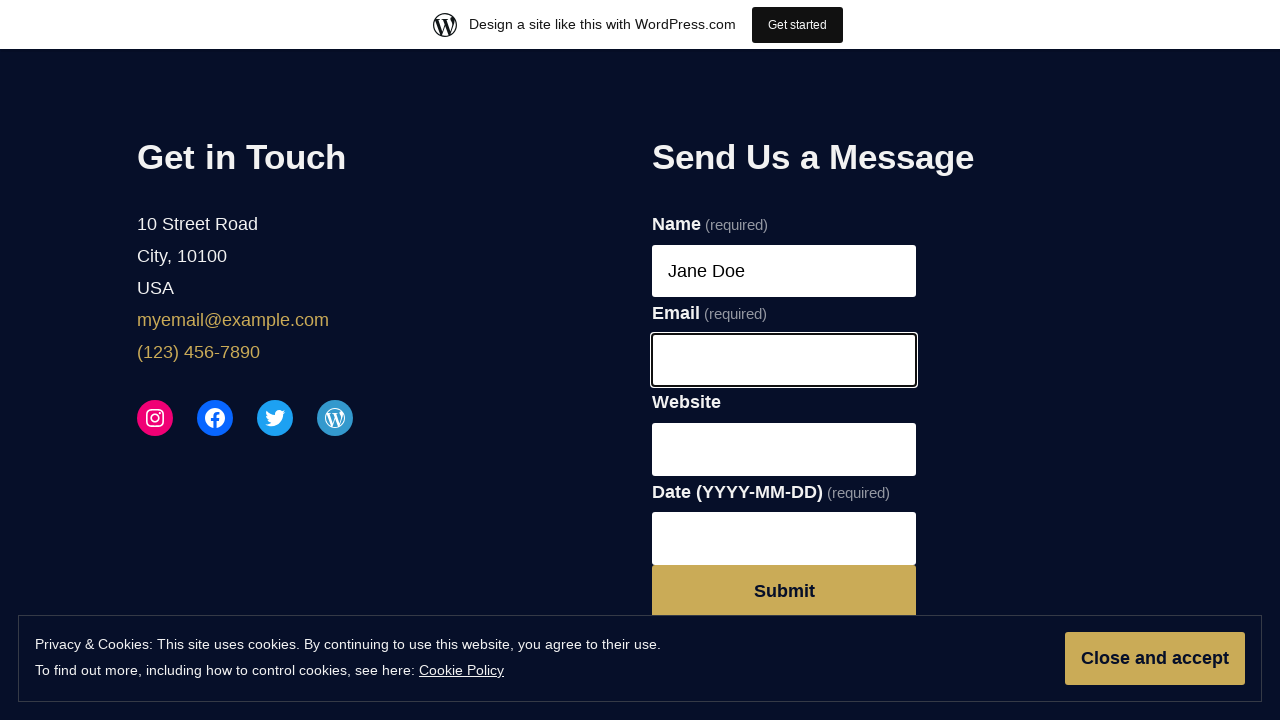

Clicked on website field at (784, 449) on input[name="g7-website"]
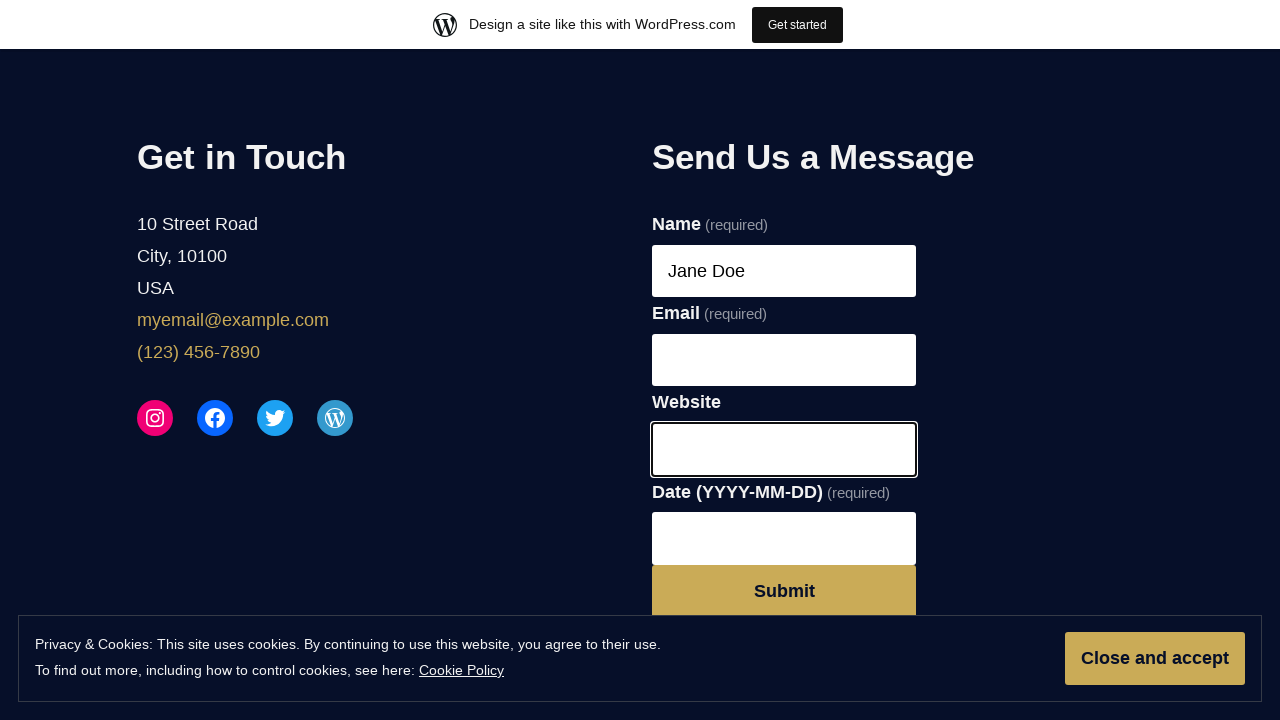

Filled website field with 'https://mywebsite.org' on input[name="g7-website"]
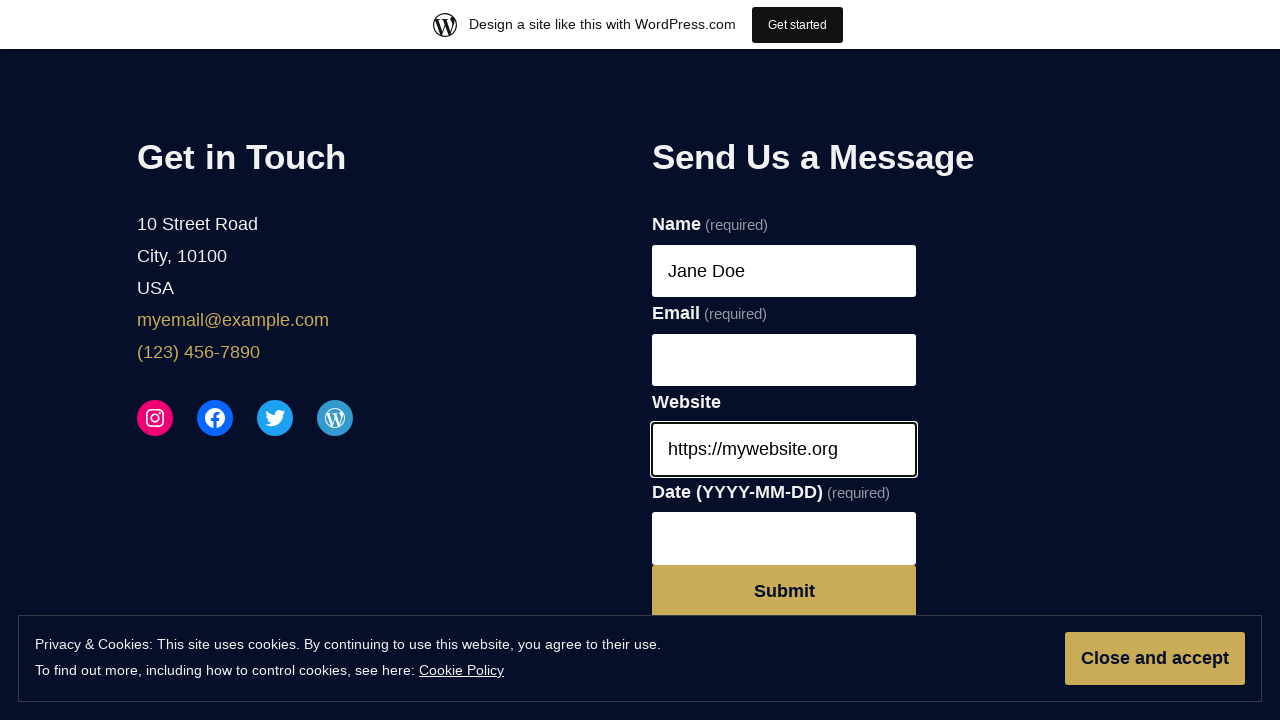

Clicked on date field at (784, 538) on input[name="g7-date"]
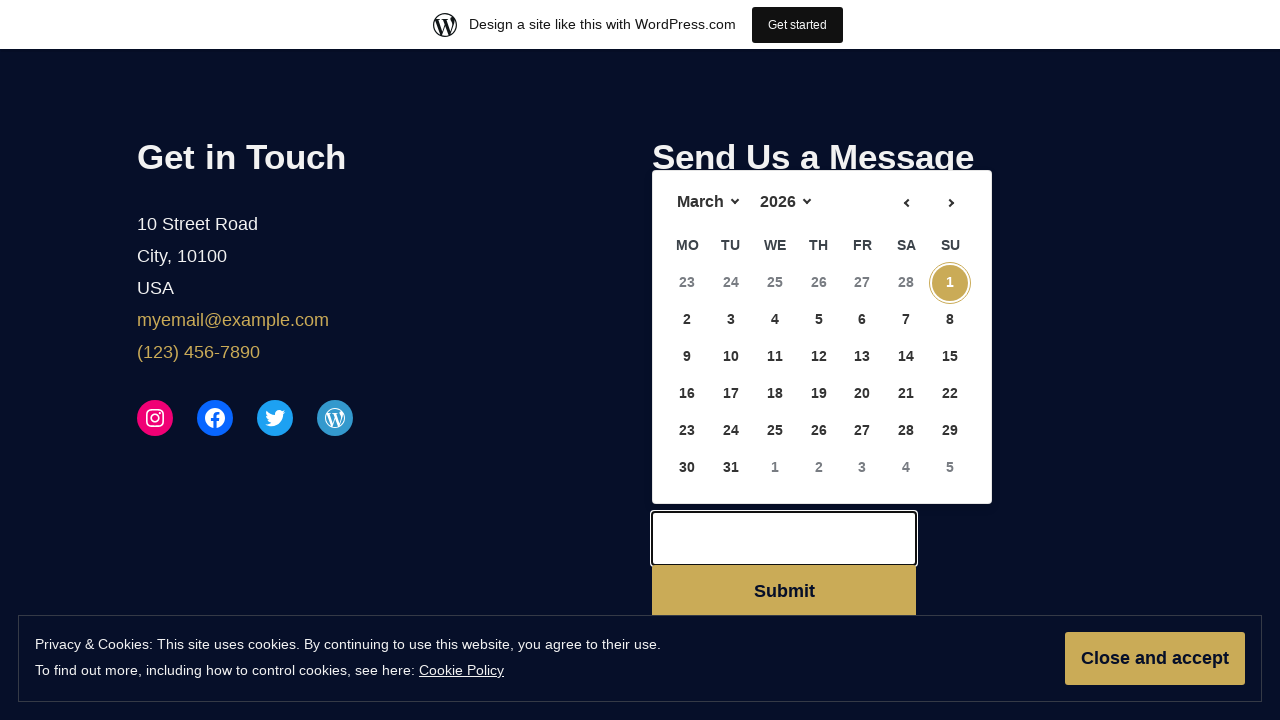

Selected date 27 from date picker at (862, 283) on text=27
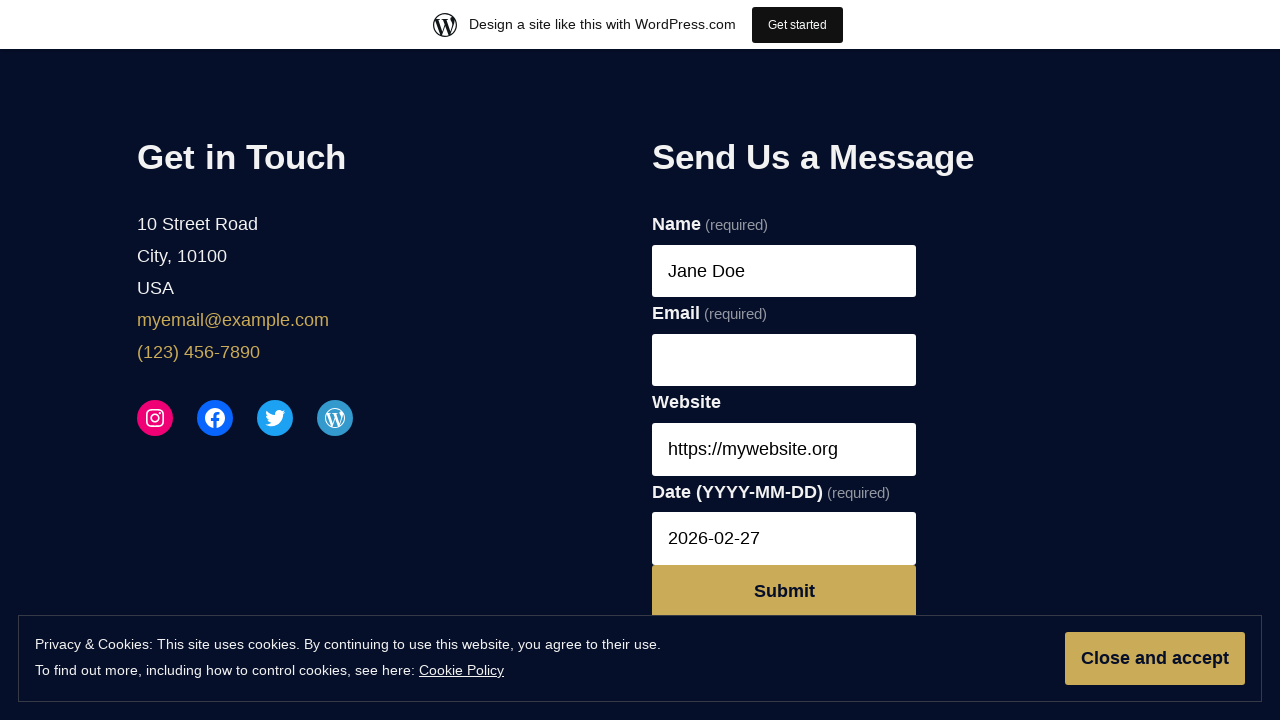

Clicked Submit button with empty email field to test validation at (784, 591) on text=Submit
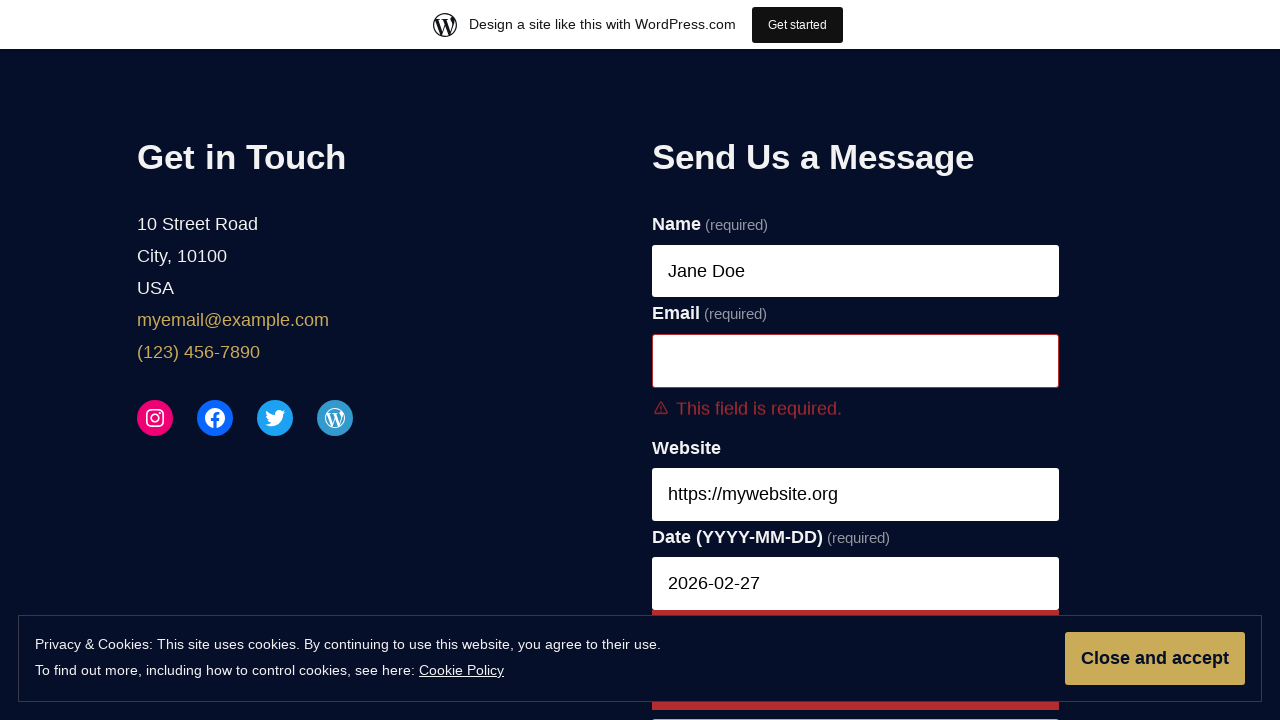

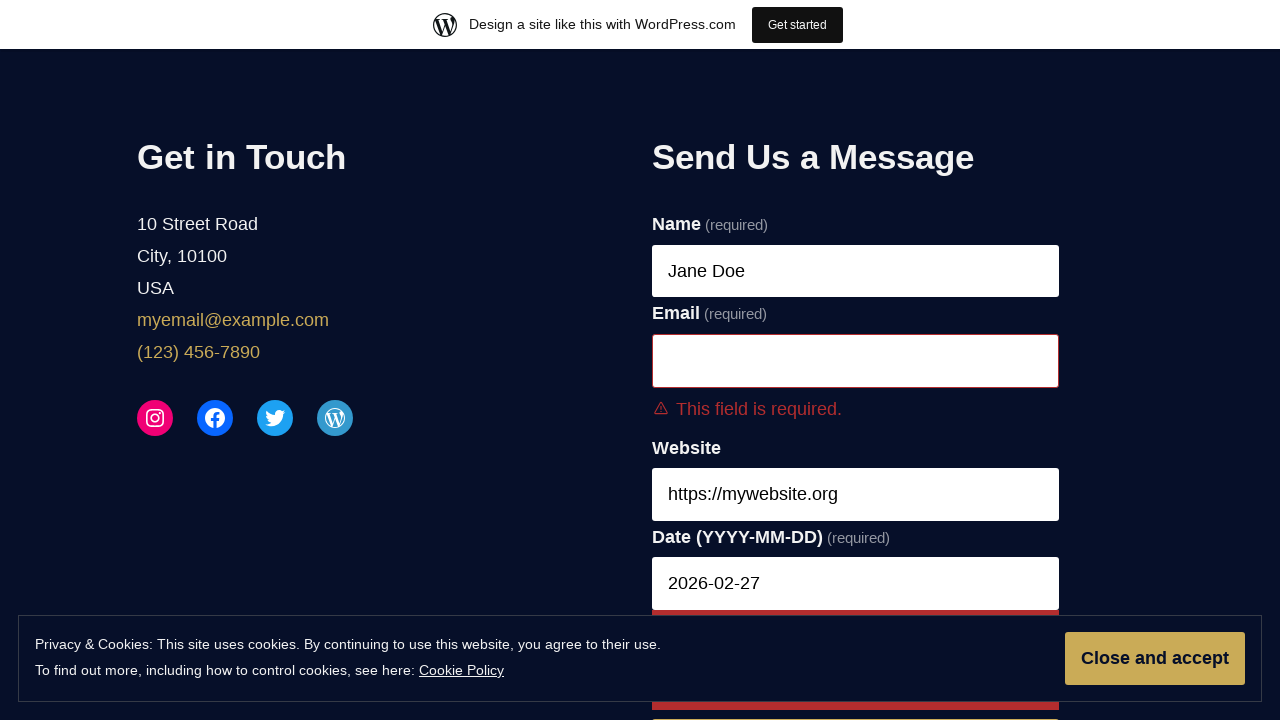